Tests custom jQuery dropdown menus by selecting various options from different dropdown components (speed, files, number, and salutation dropdowns)

Starting URL: https://jqueryui.com/resources/demos/selectmenu/default.html

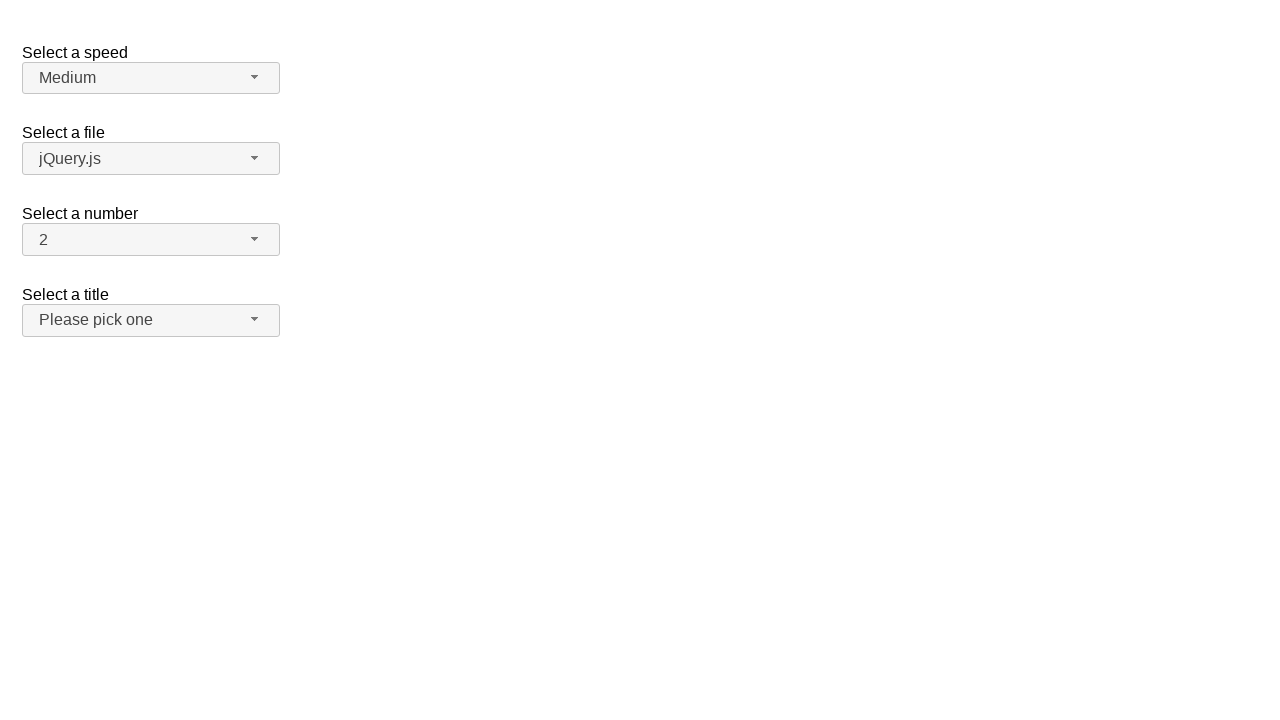

Navigated to jQuery UI selectmenu demo page
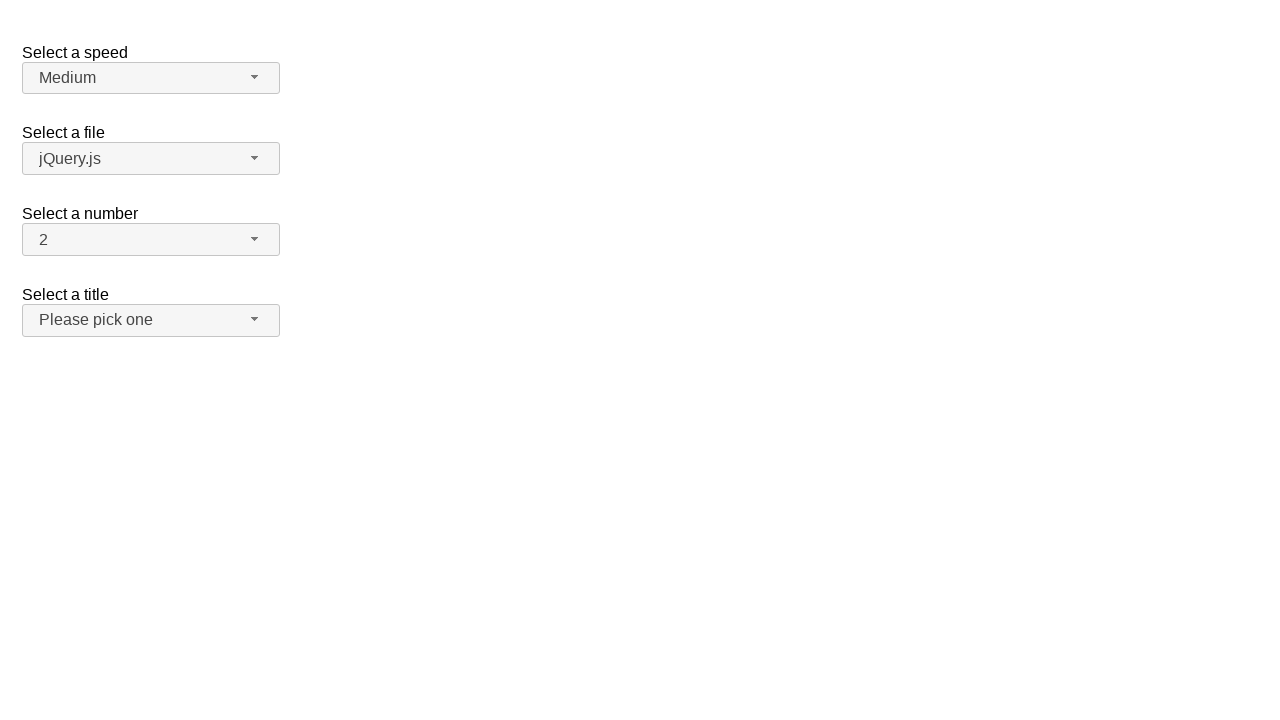

Clicked dropdown button: span#speed-button at (151, 78) on span#speed-button
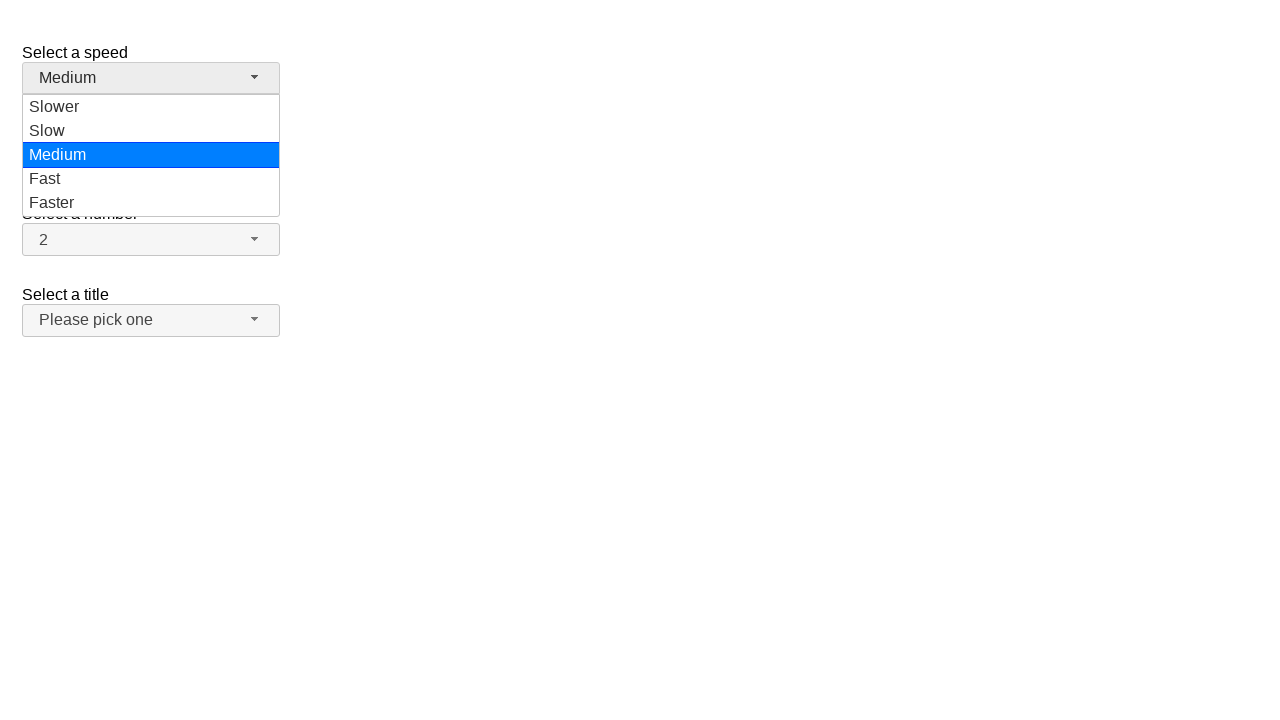

Dropdown menu appeared: ul#speed-menu div
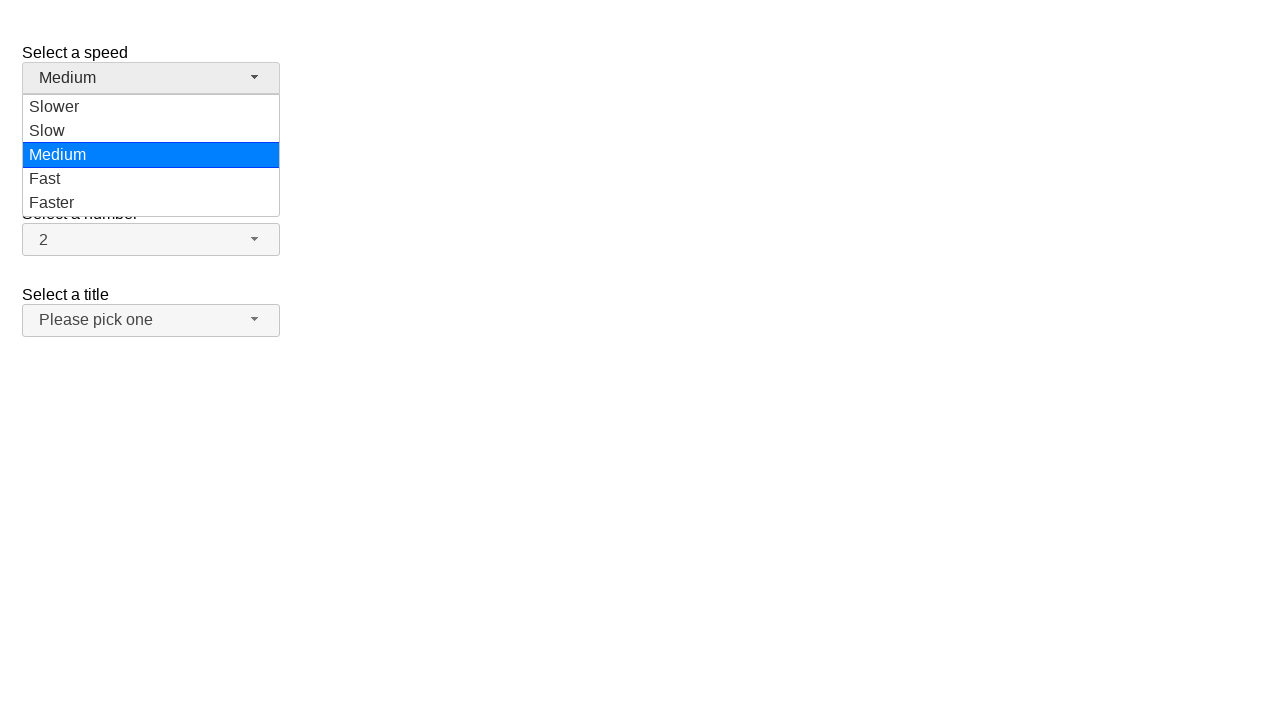

Selected 'Medium' from dropdown at (151, 155) on ul#speed-menu div >> nth=2
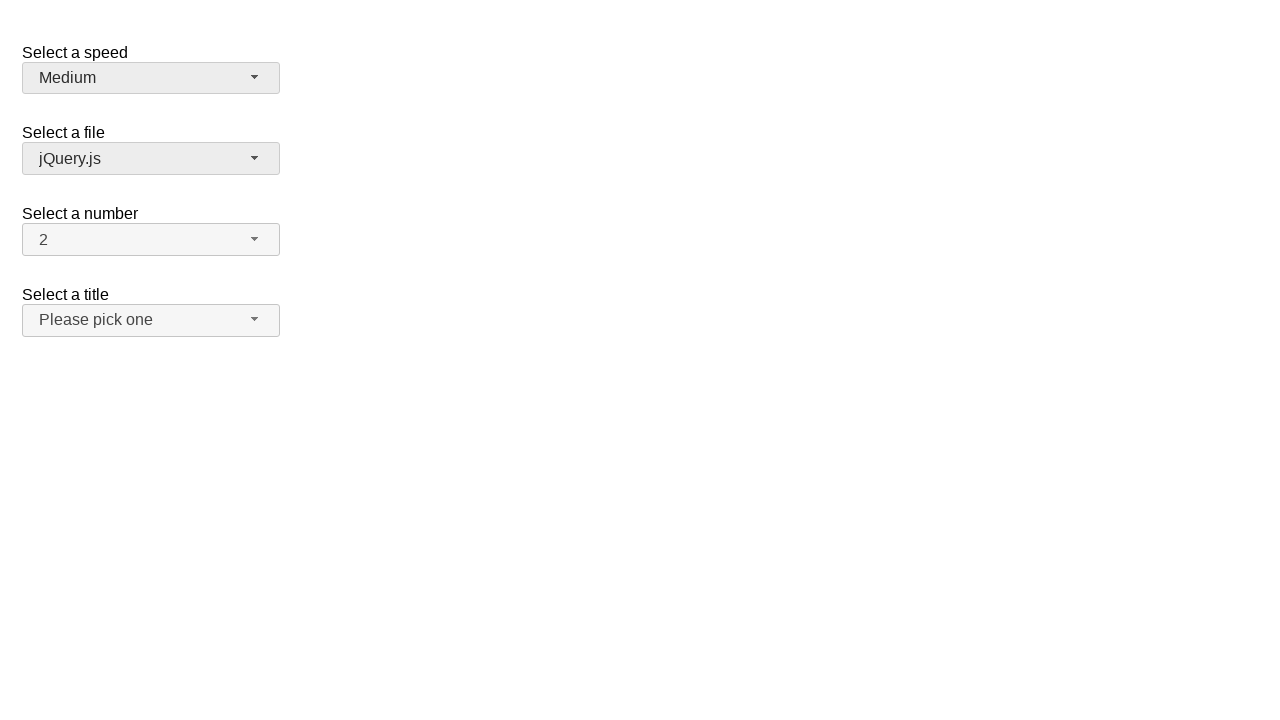

Clicked dropdown button: span#files-button at (151, 159) on span#files-button
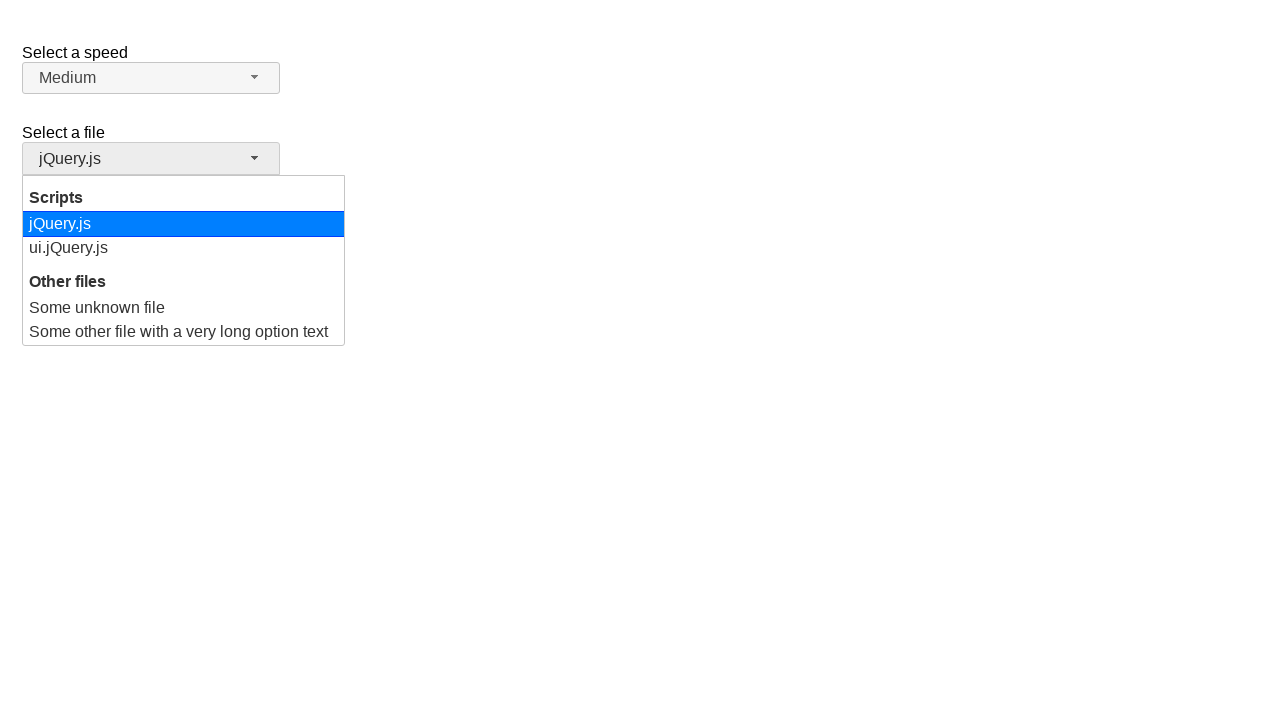

Dropdown menu appeared: ul#files-menu div
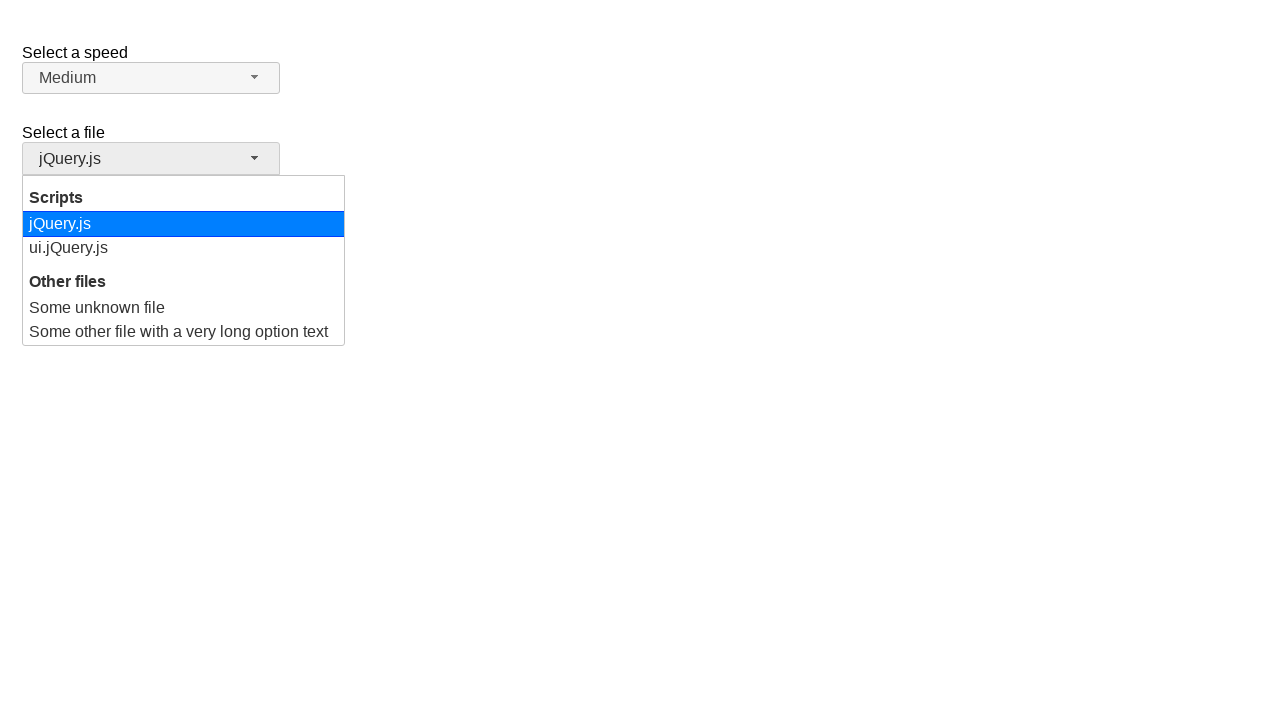

Selected 'Some unknown file' from dropdown at (184, 308) on ul#files-menu div >> nth=2
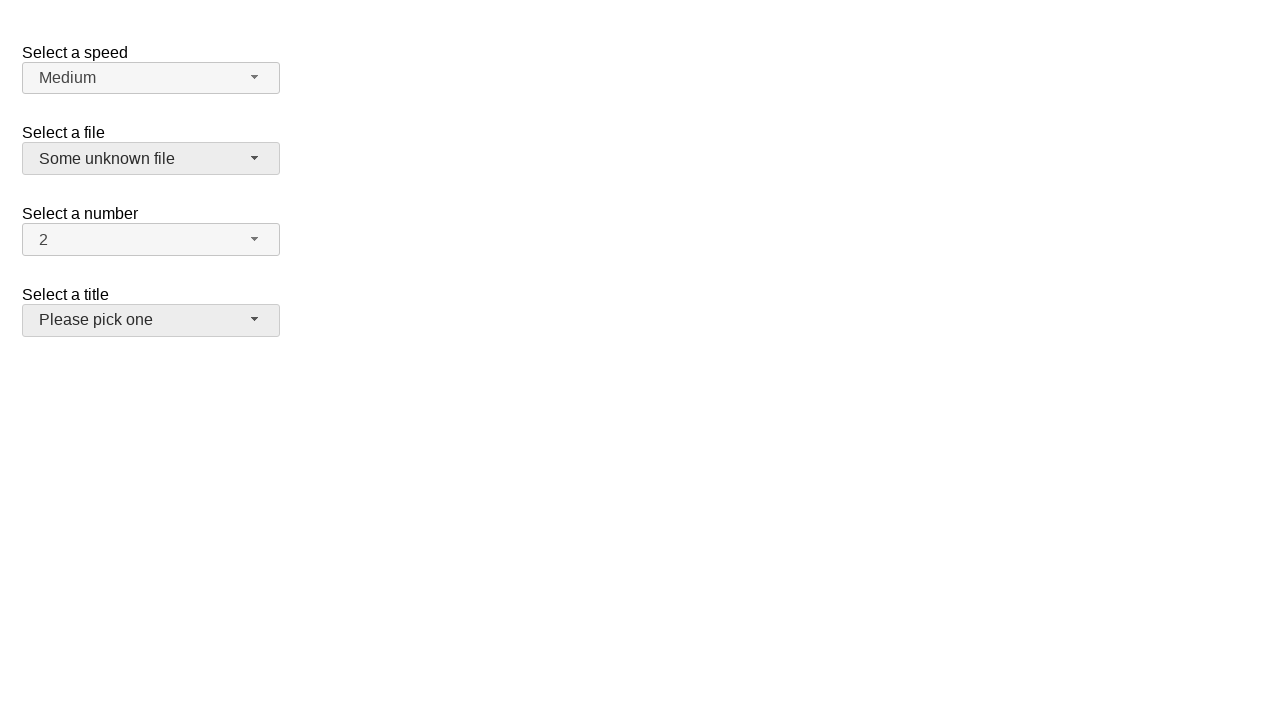

Clicked dropdown button: span#number-button at (151, 240) on span#number-button
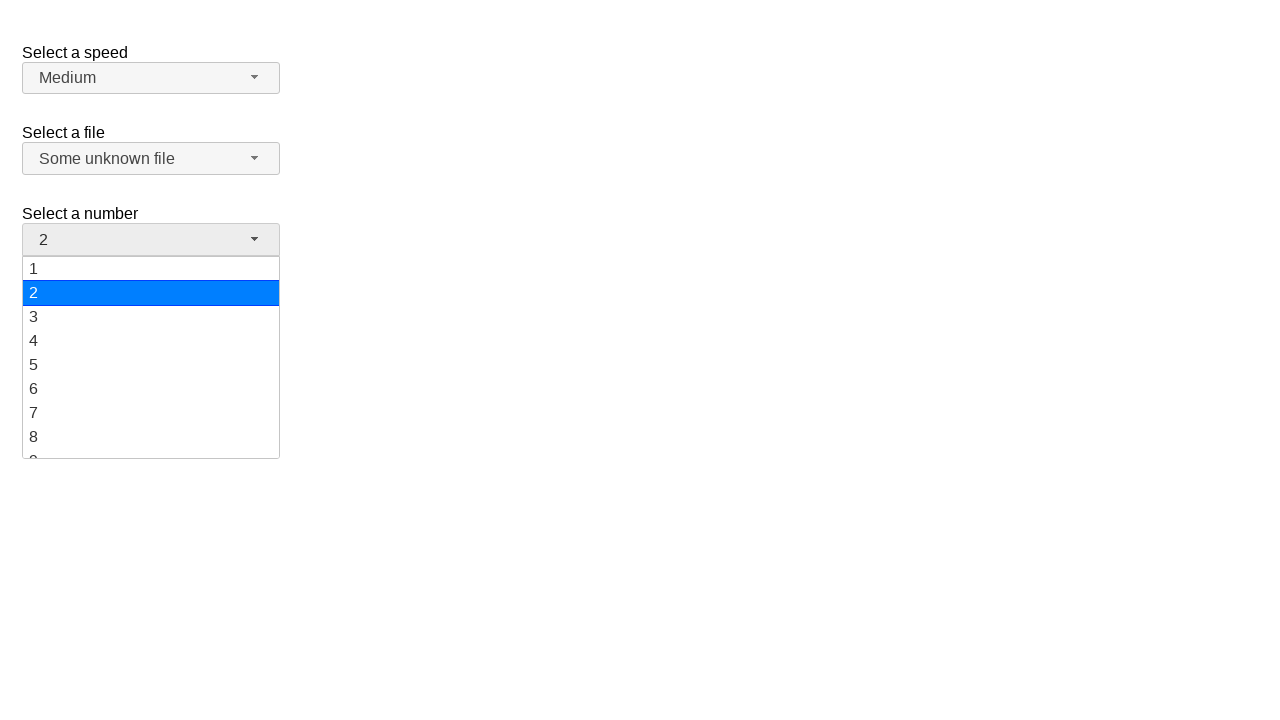

Dropdown menu appeared: ul#number-menu div
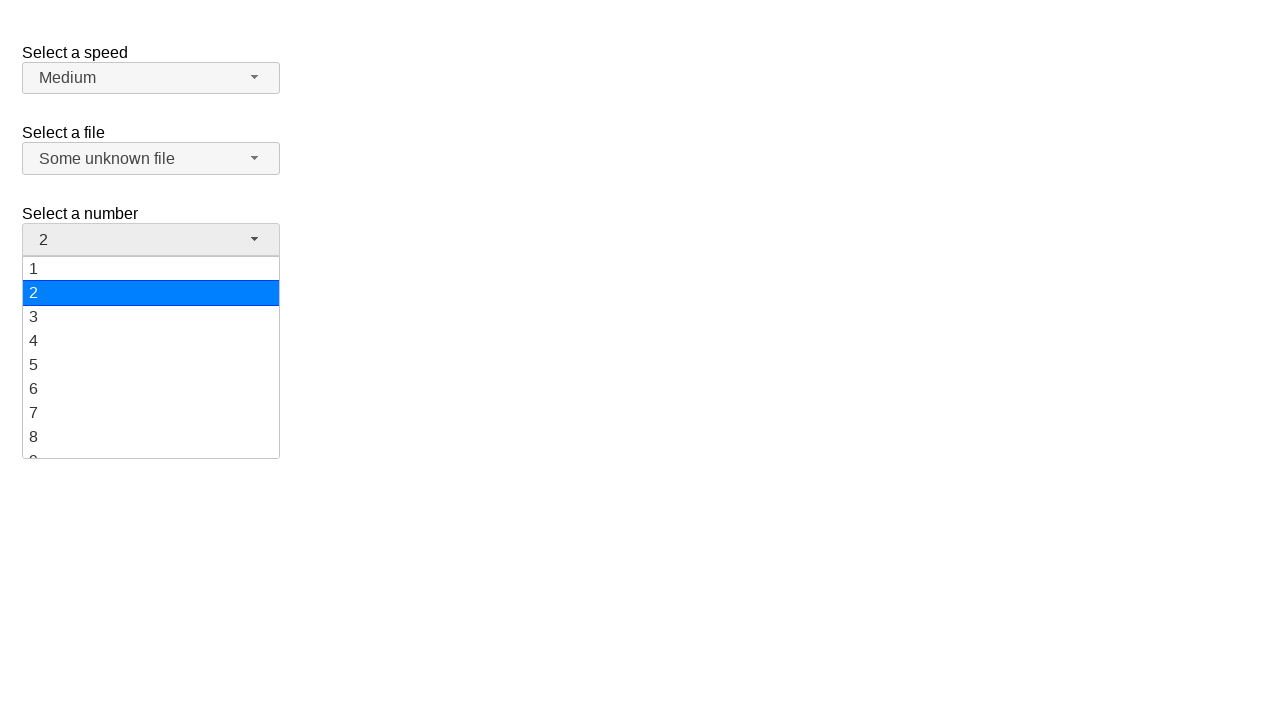

Selected '19' from dropdown at (151, 445) on ul#number-menu div >> nth=18
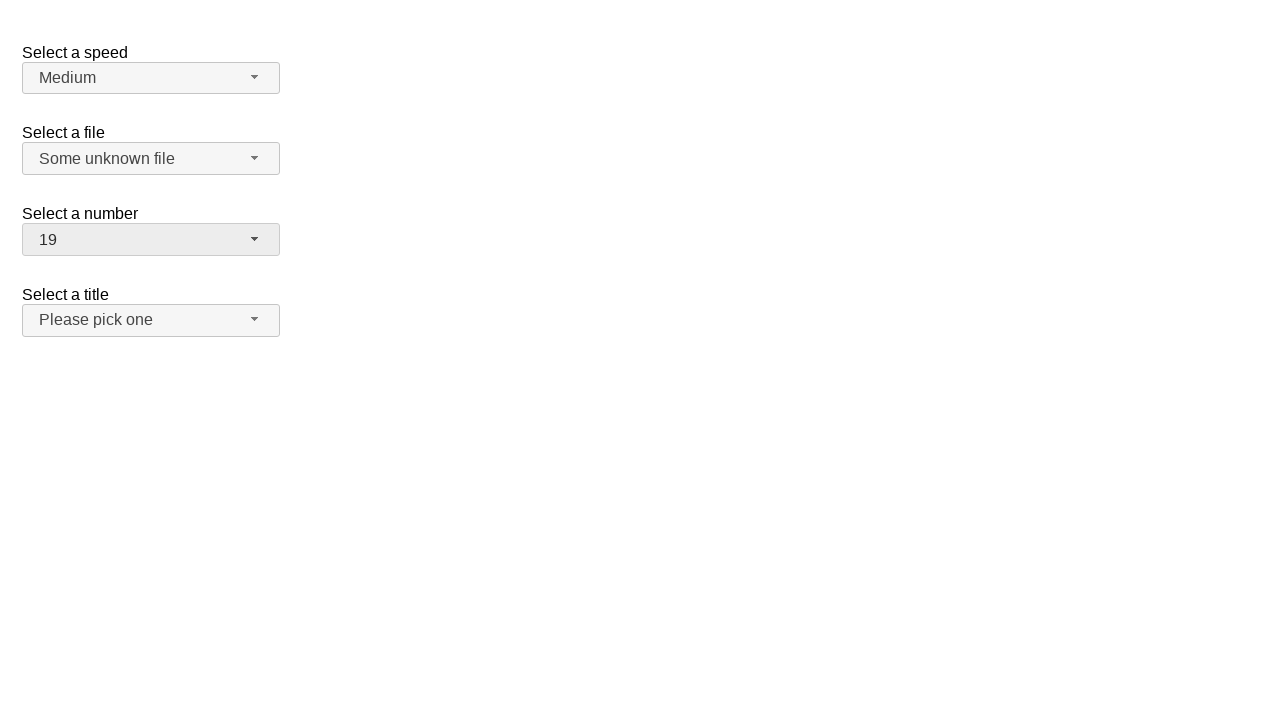

Clicked dropdown button: span#salutation-button at (151, 320) on span#salutation-button
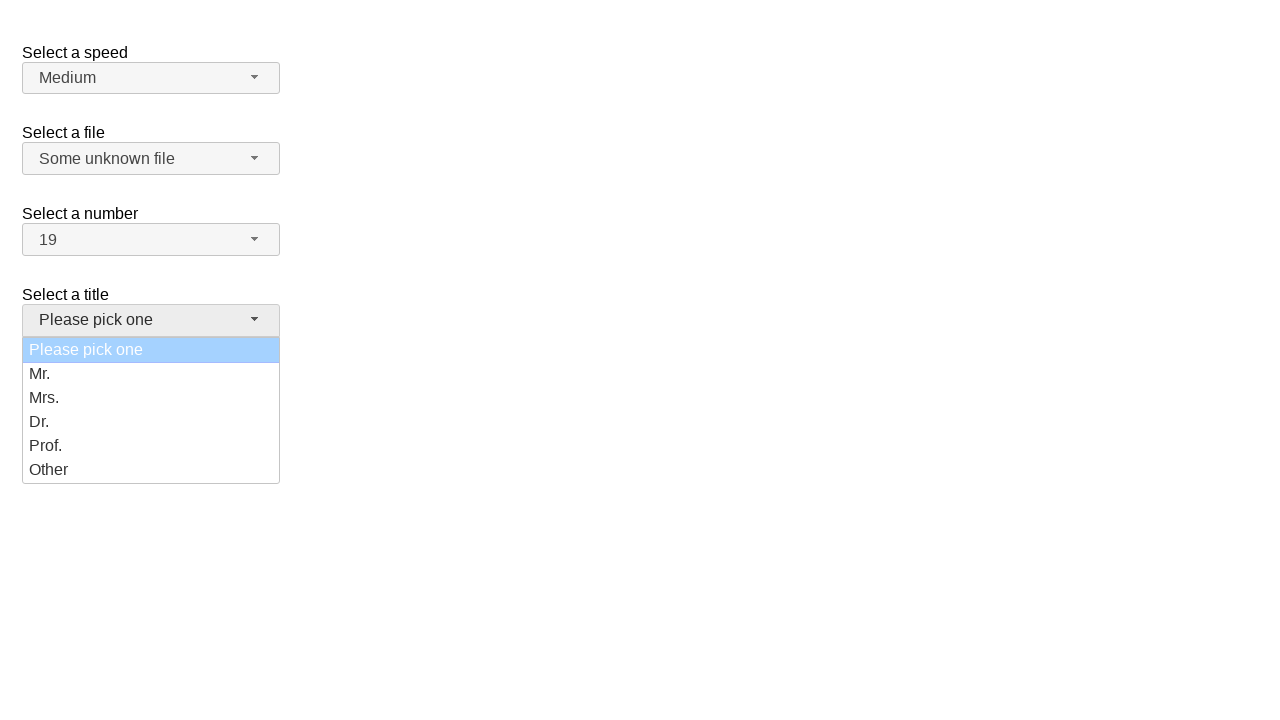

Dropdown menu appeared: ul#salutation-menu div
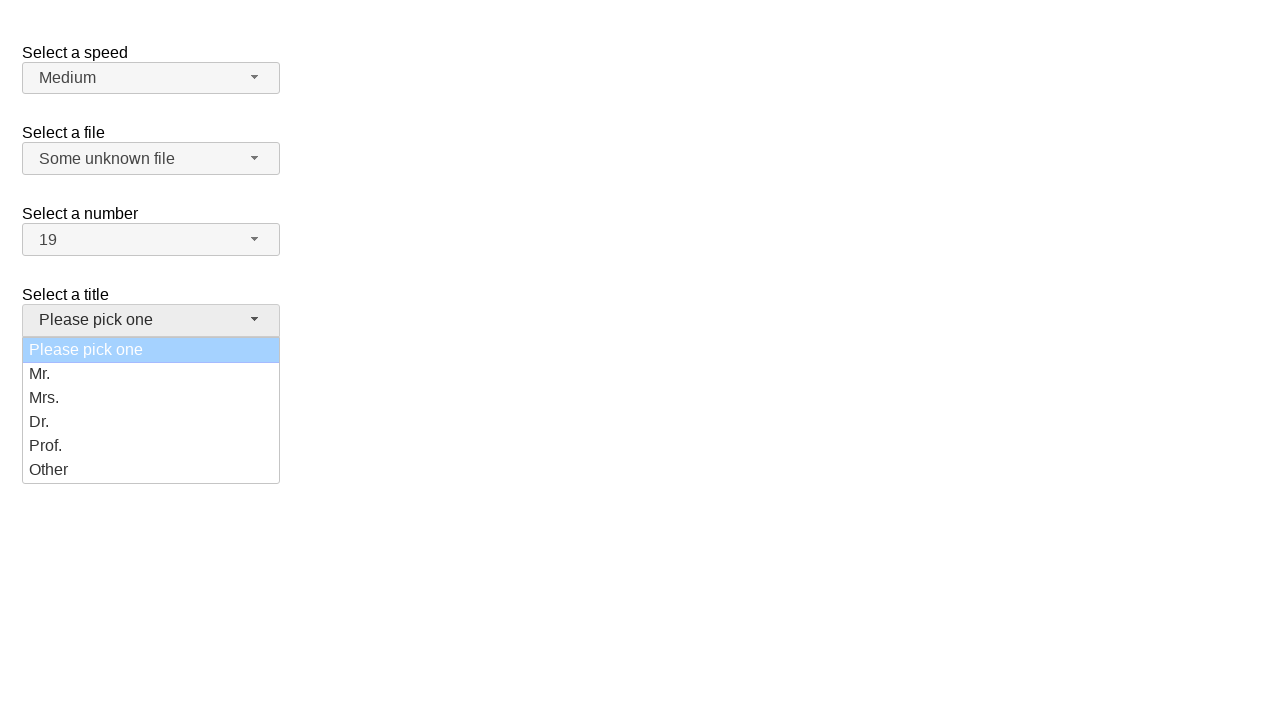

Selected 'Dr.' from dropdown at (151, 422) on ul#salutation-menu div >> nth=3
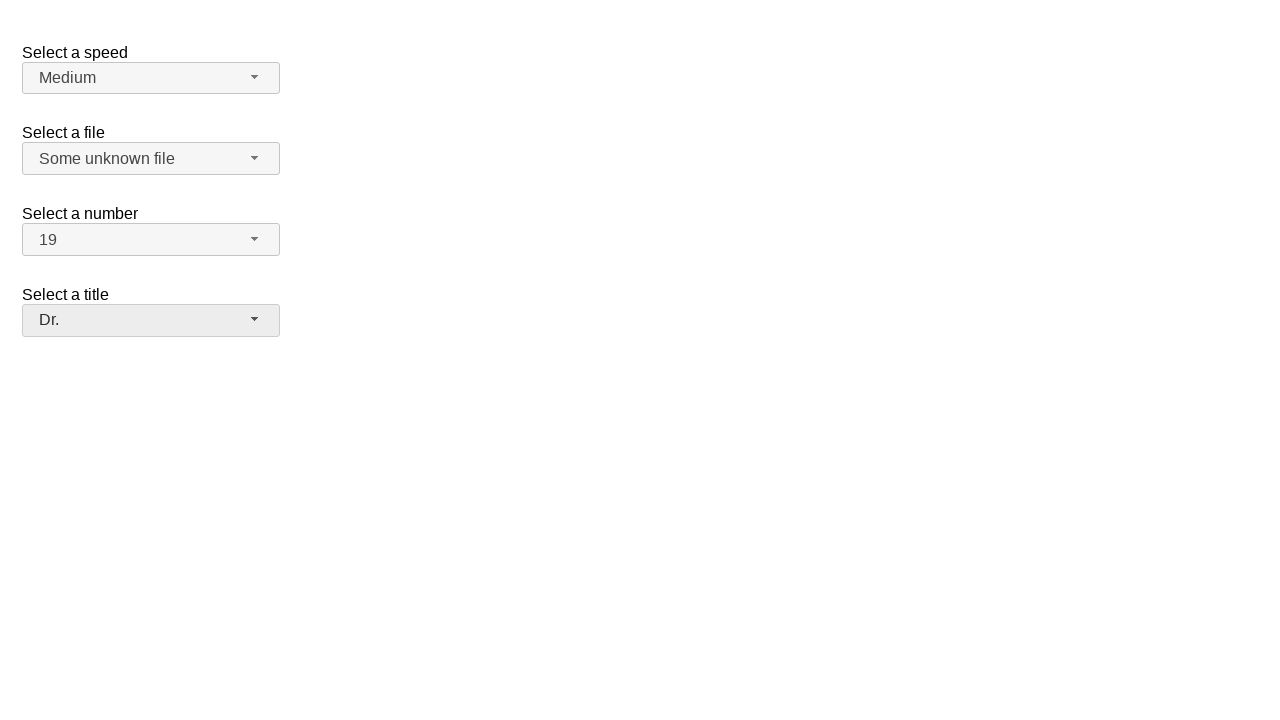

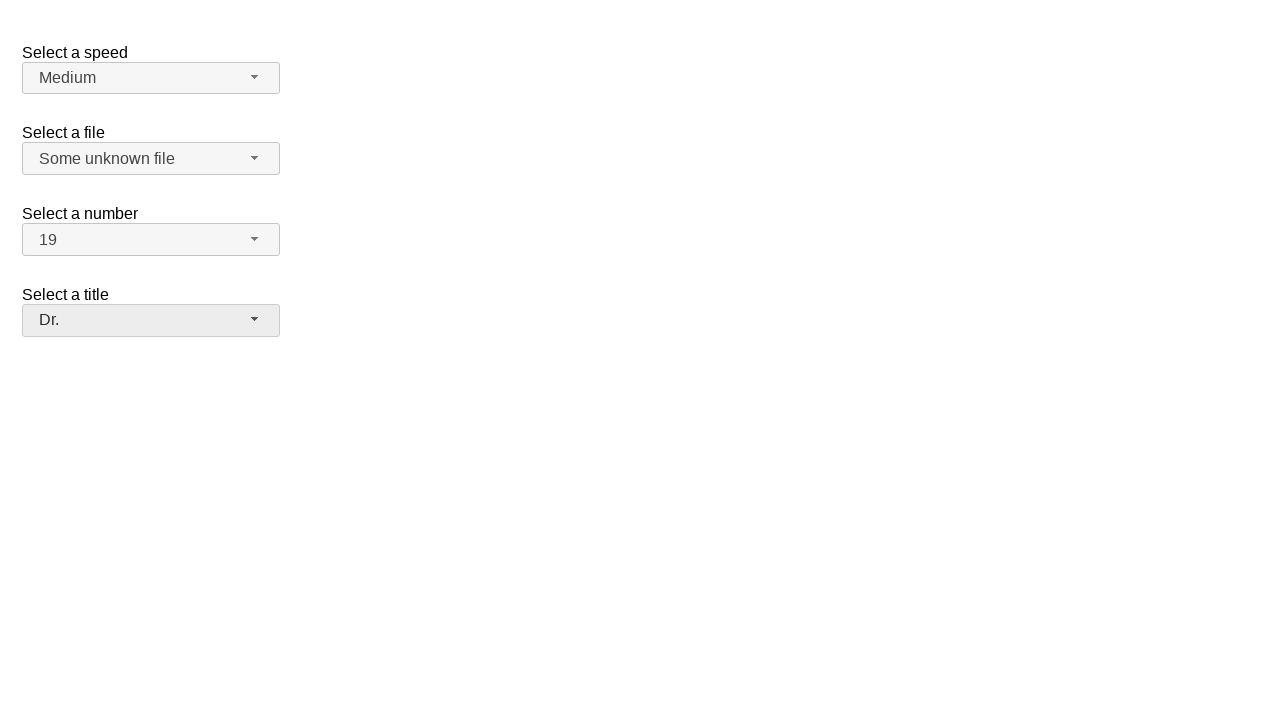